Verifies that the Playwright Playground page has the correct title.

Starting URL: https://testerstories.com/xyzzy/

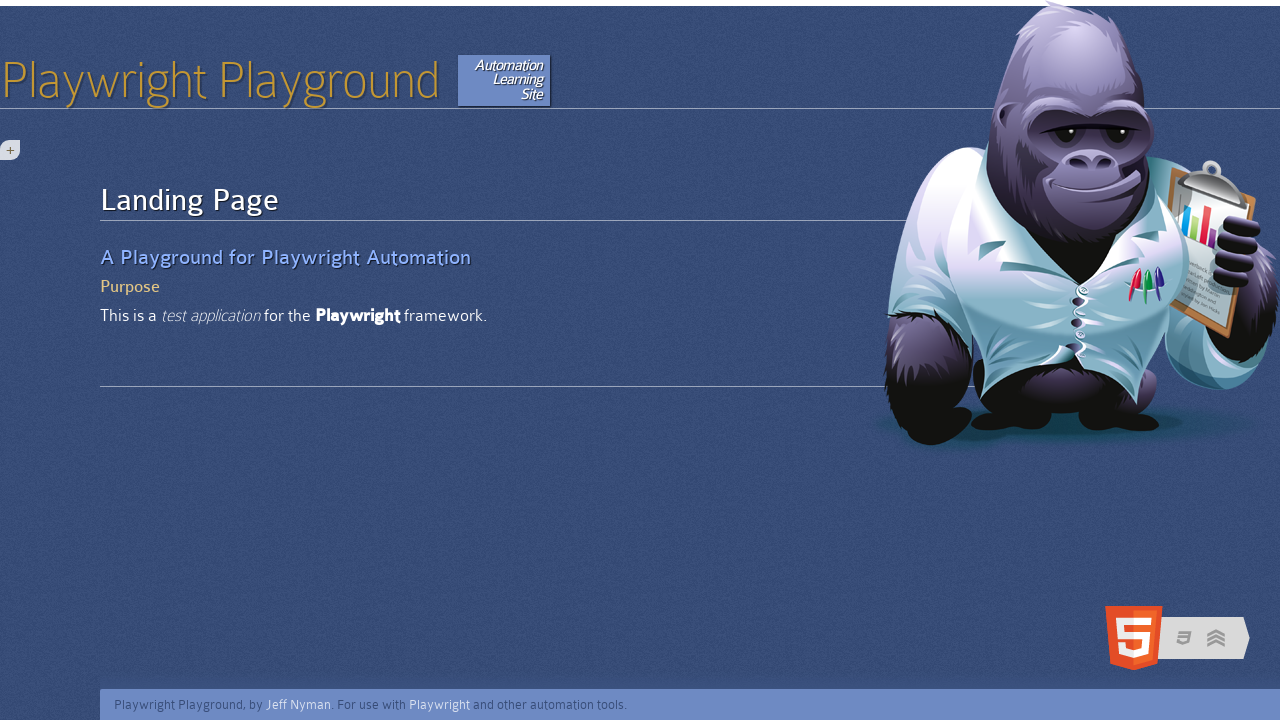

Navigated to Playwright Playground page at https://testerstories.com/xyzzy/
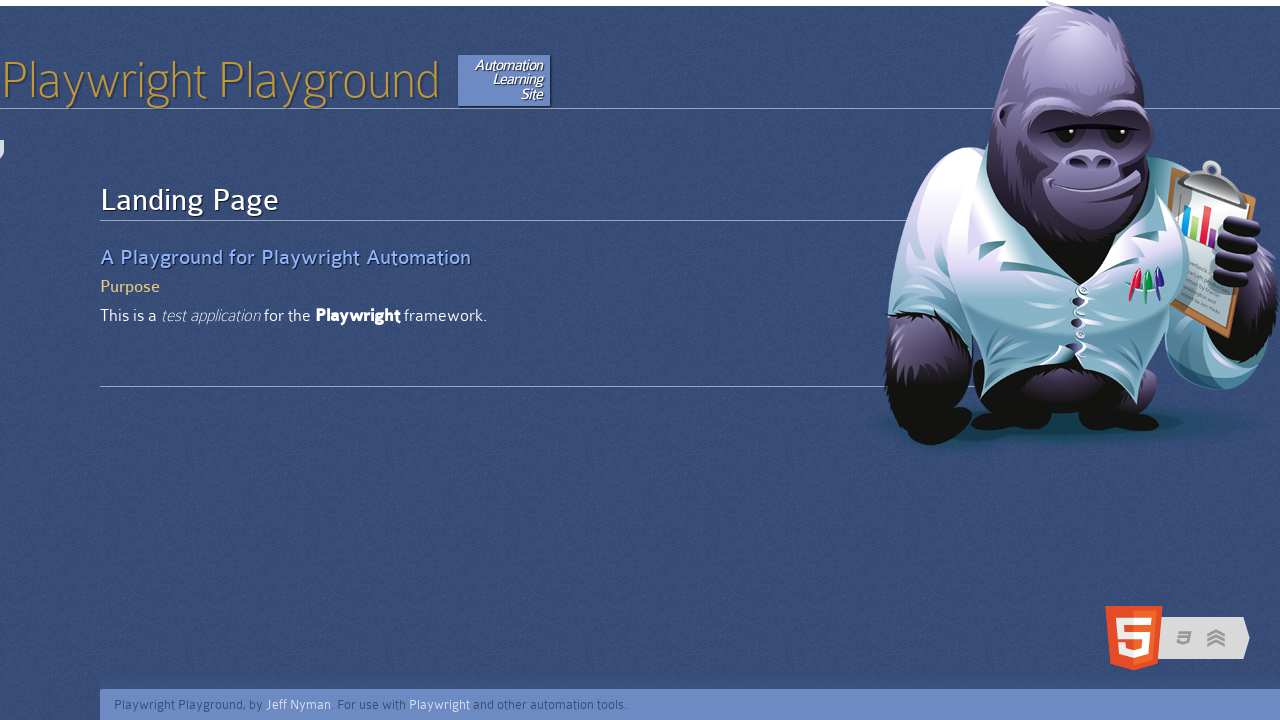

Verified page title is 'Playwright Playground'
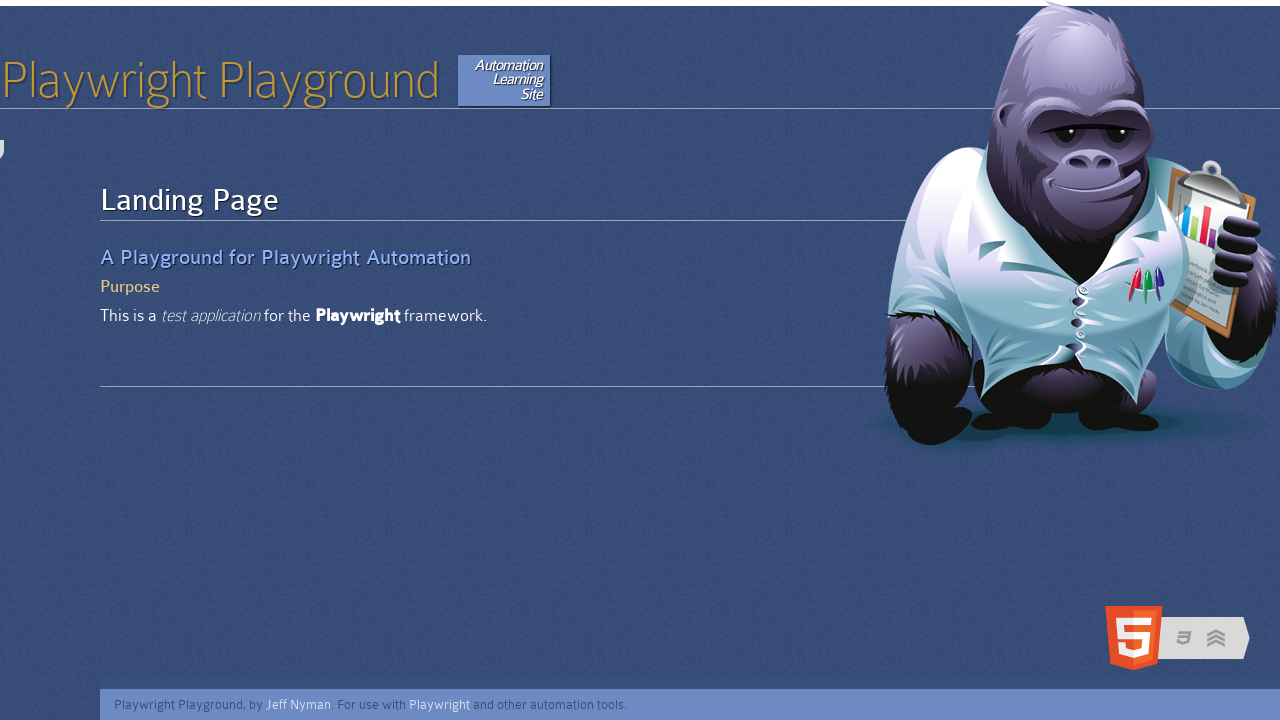

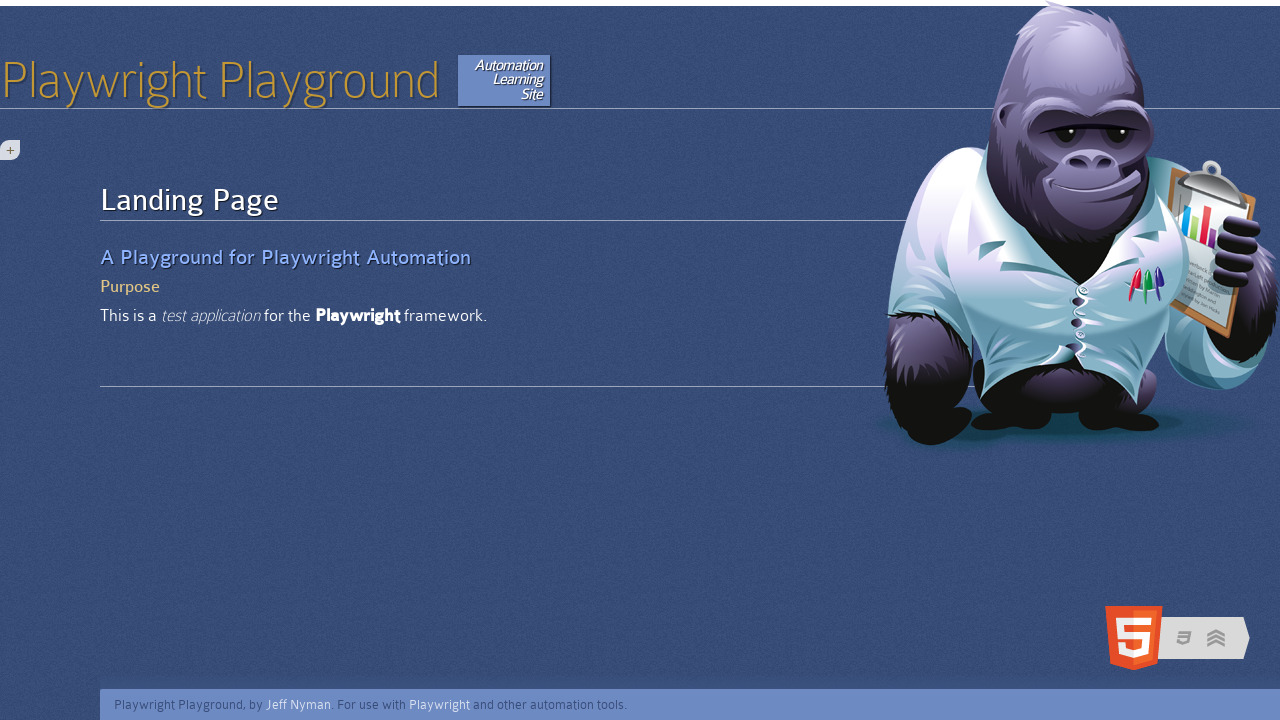